Tests dropdown selection functionality by getting all available options from a multi-select dropdown and selecting each option one by one on a practice HTML page.

Starting URL: https://www.hyrtutorials.com/p/html-dropdown-elements-practice.html

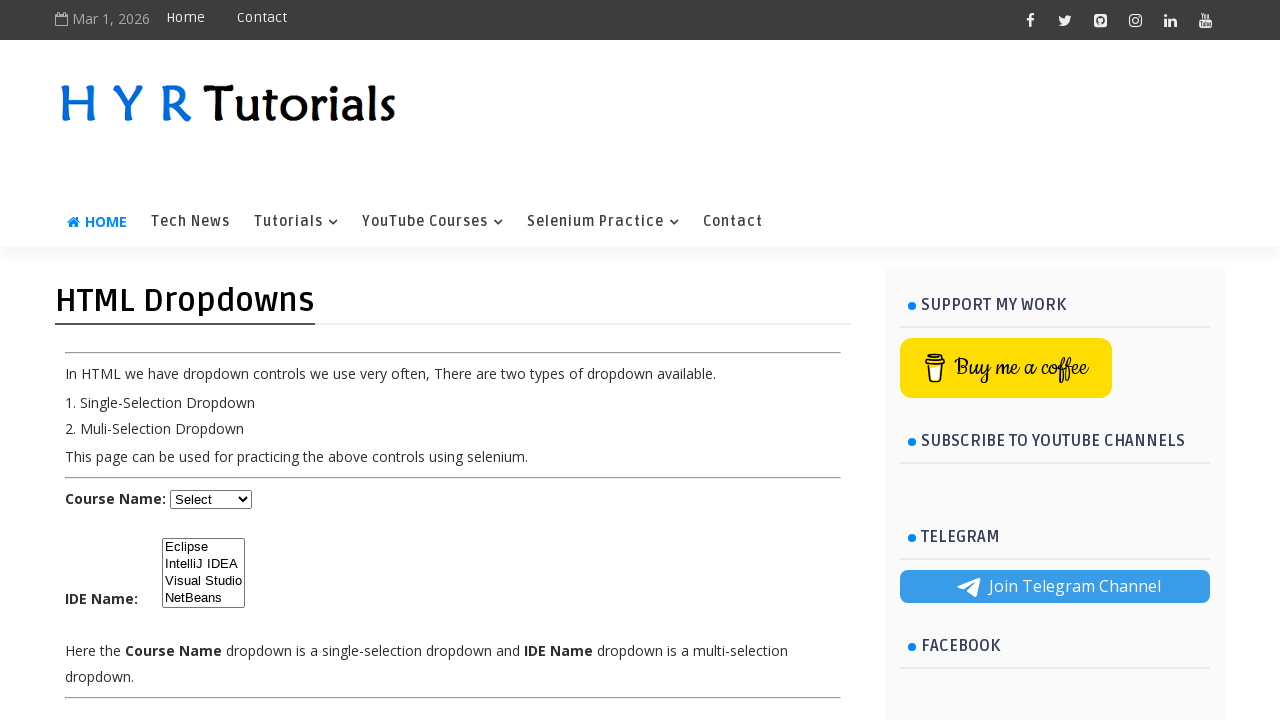

Waited for multi-select dropdown element with id 'ide' to load
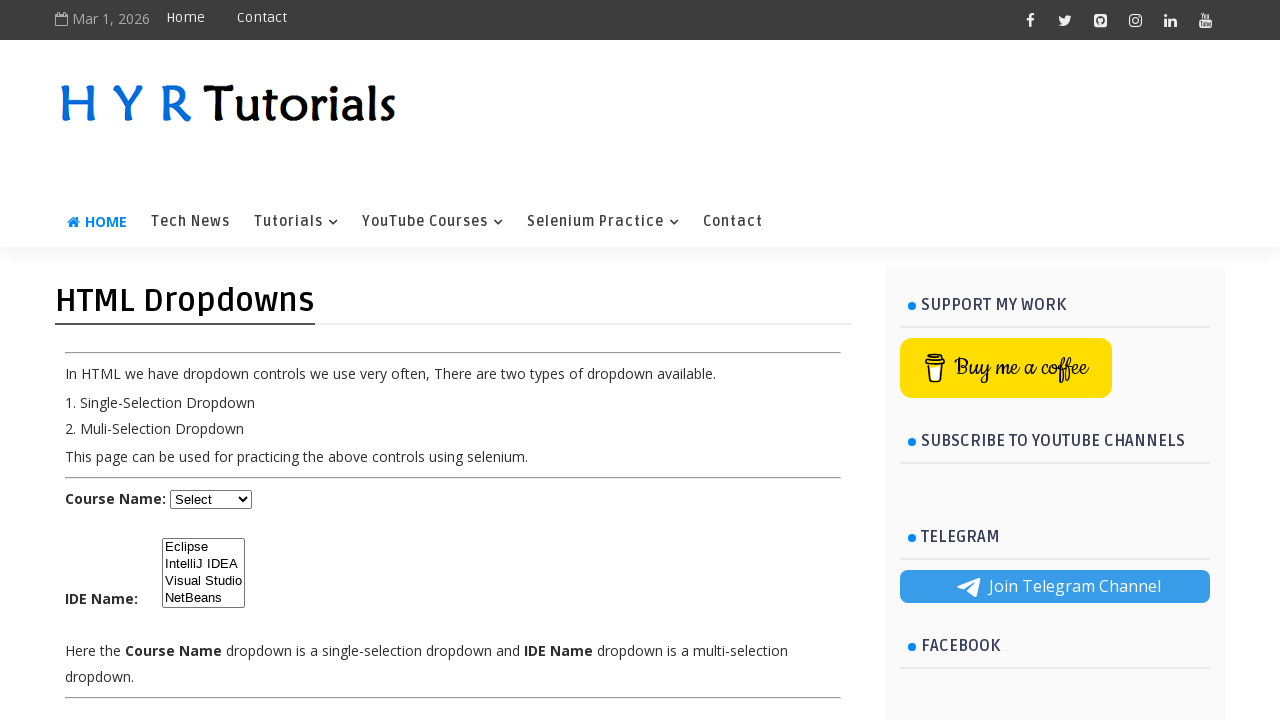

Located the multi-select dropdown element
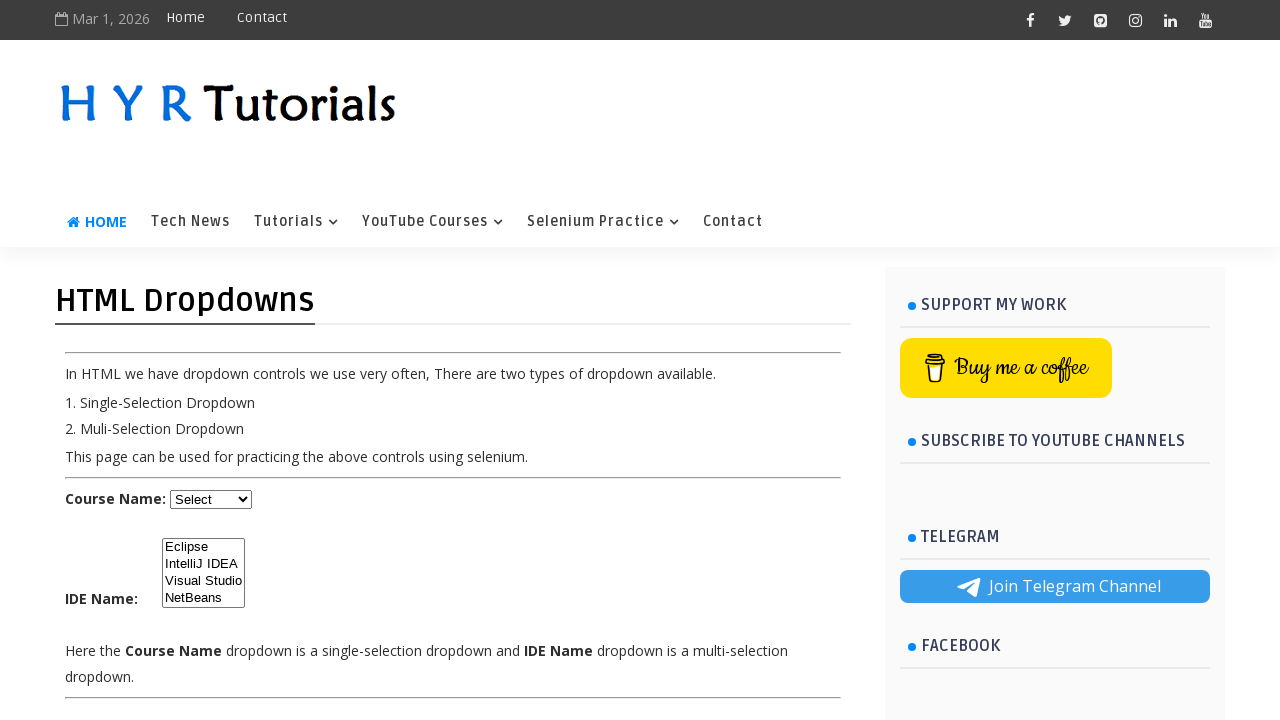

Retrieved all 4 available options from the dropdown
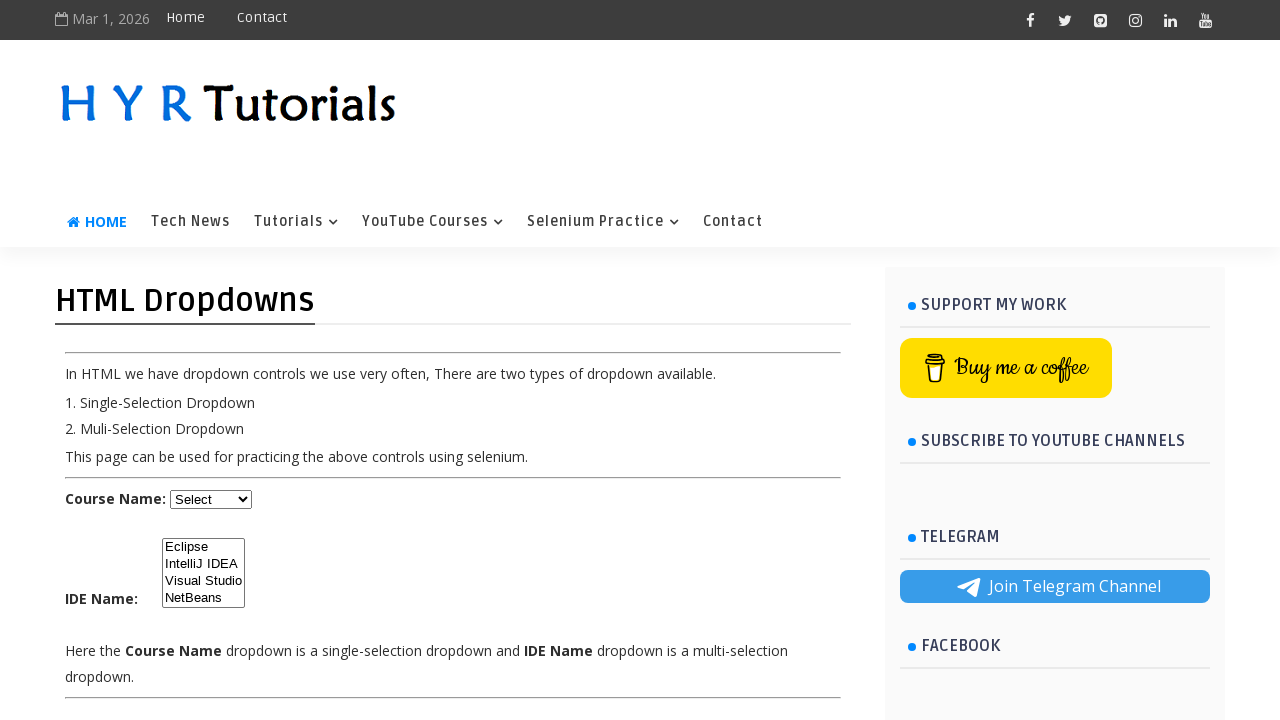

Selected dropdown option: 'Eclipse' on #ide
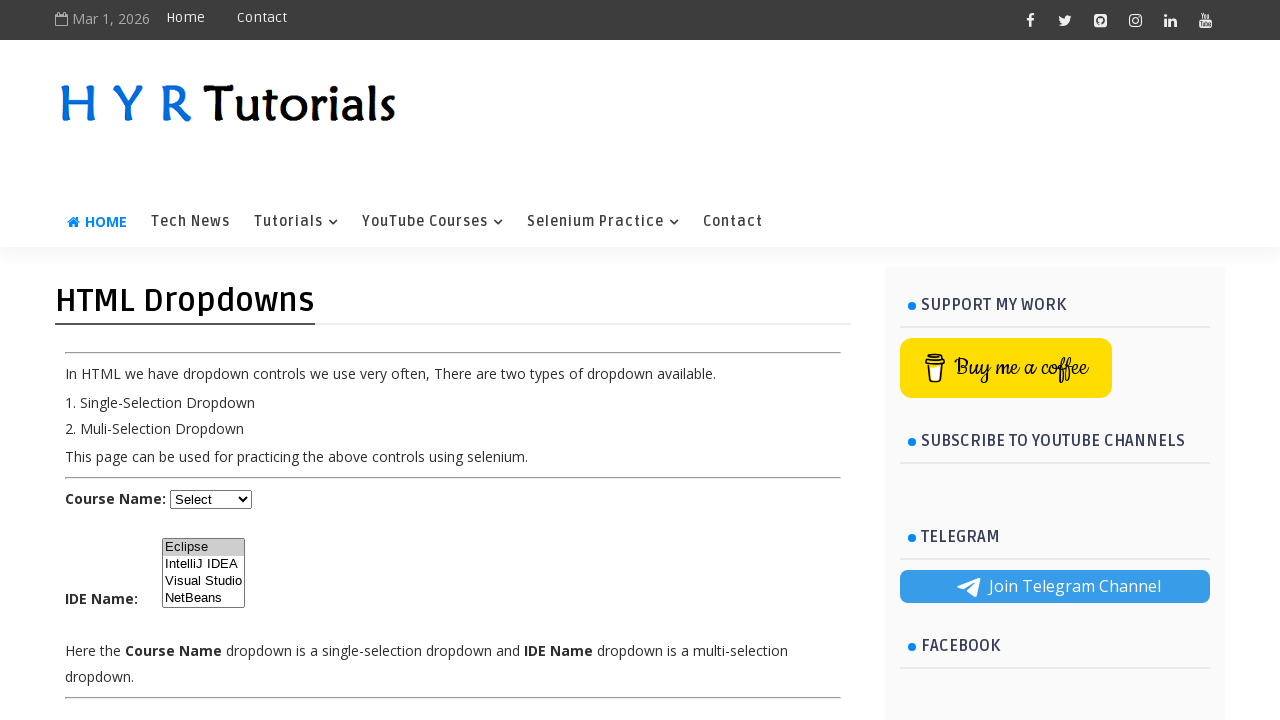

Selected dropdown option: 'IntelliJ IDEA' on #ide
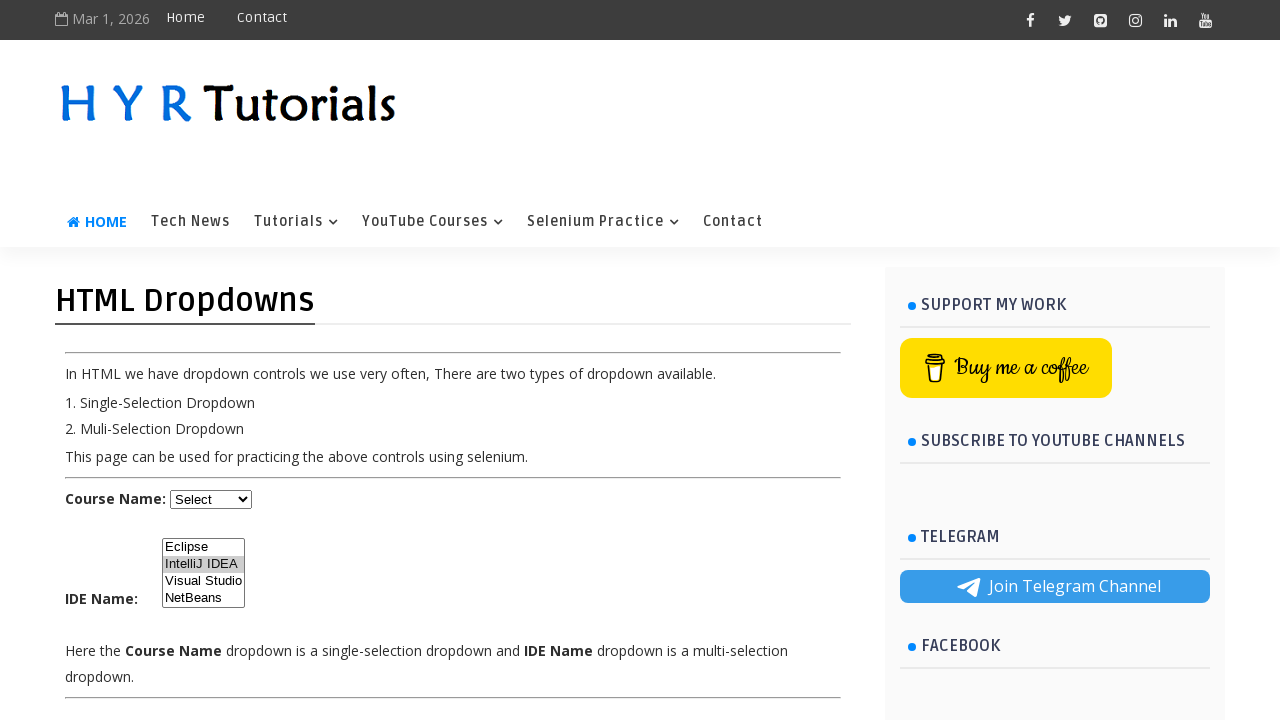

Selected dropdown option: 'Visual Studio' on #ide
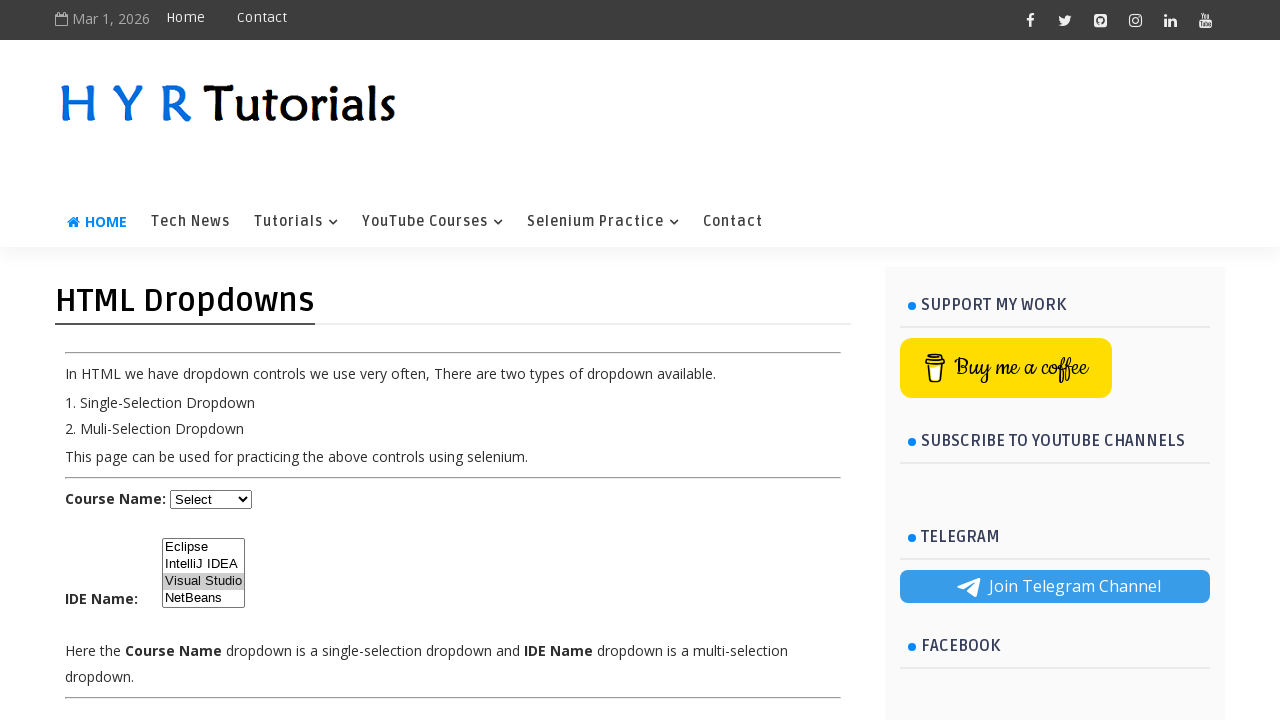

Selected dropdown option: 'NetBeans' on #ide
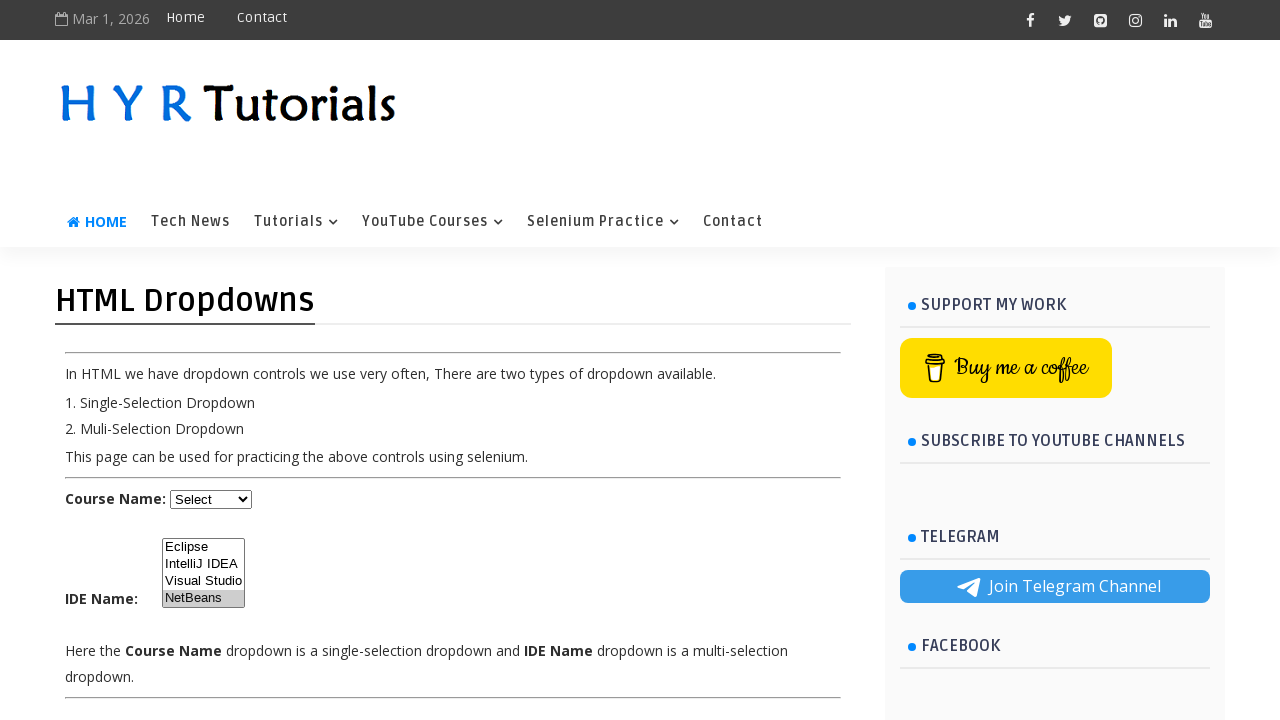

Verified that the multi-select dropdown is still visible after all selections
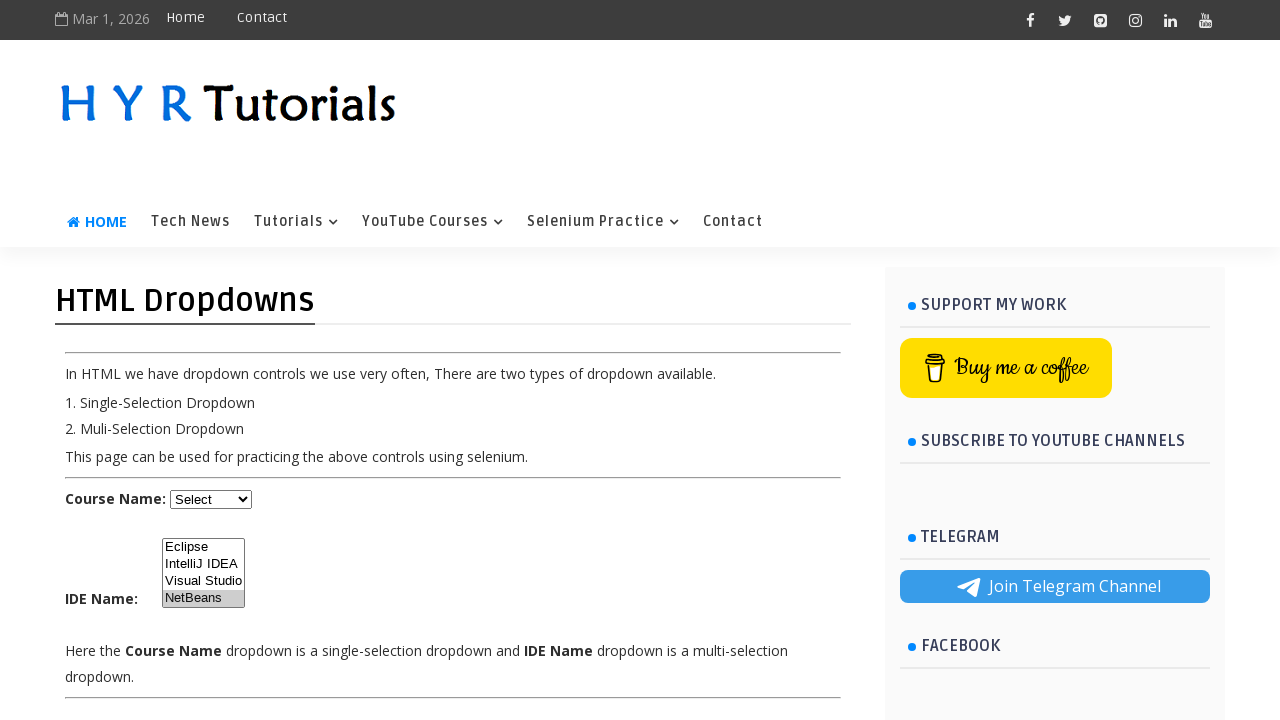

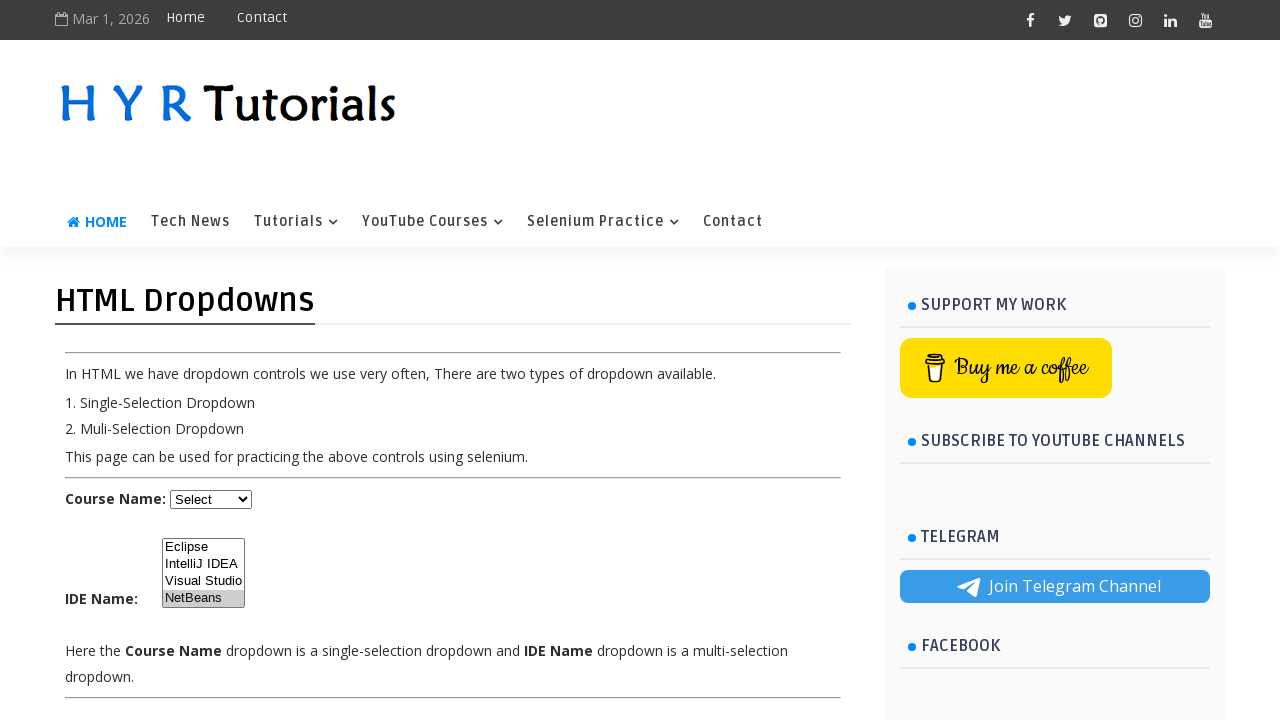